Tests a math page by verifying that the "people" radio button is selected by default and the "robots" radio button is not selected

Starting URL: https://suninjuly.github.io/math.html

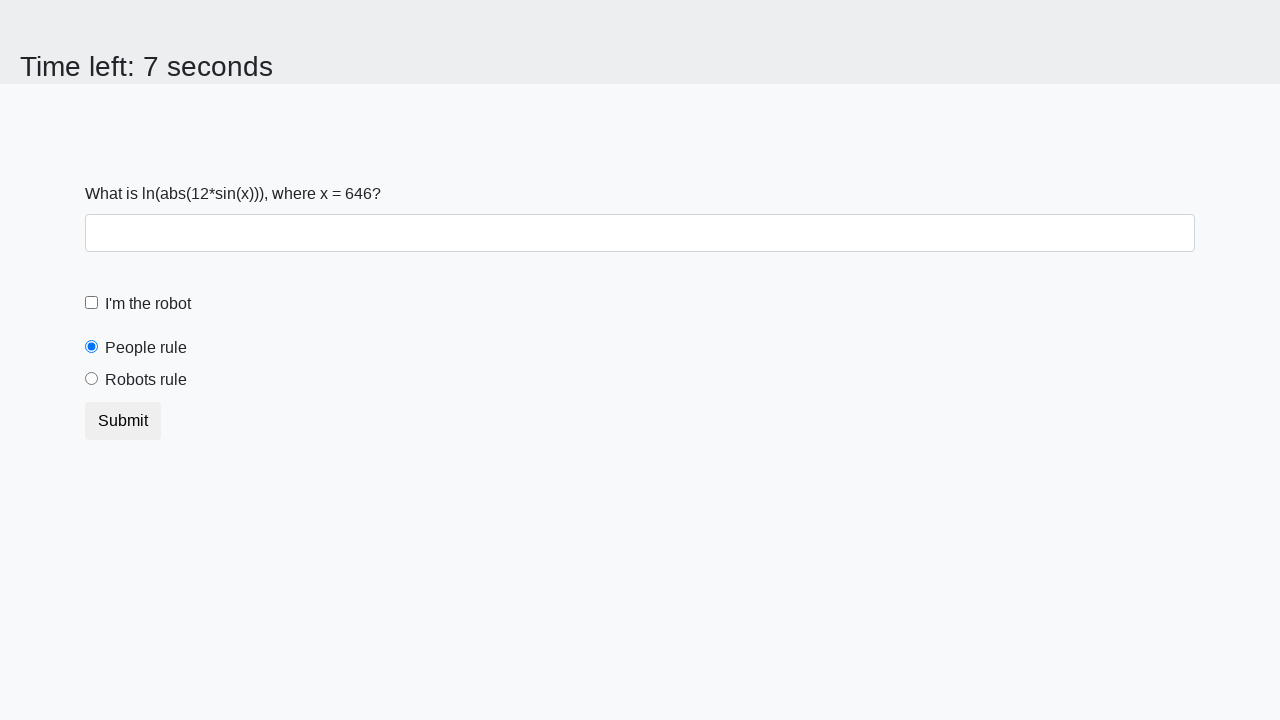

Navigated to math page
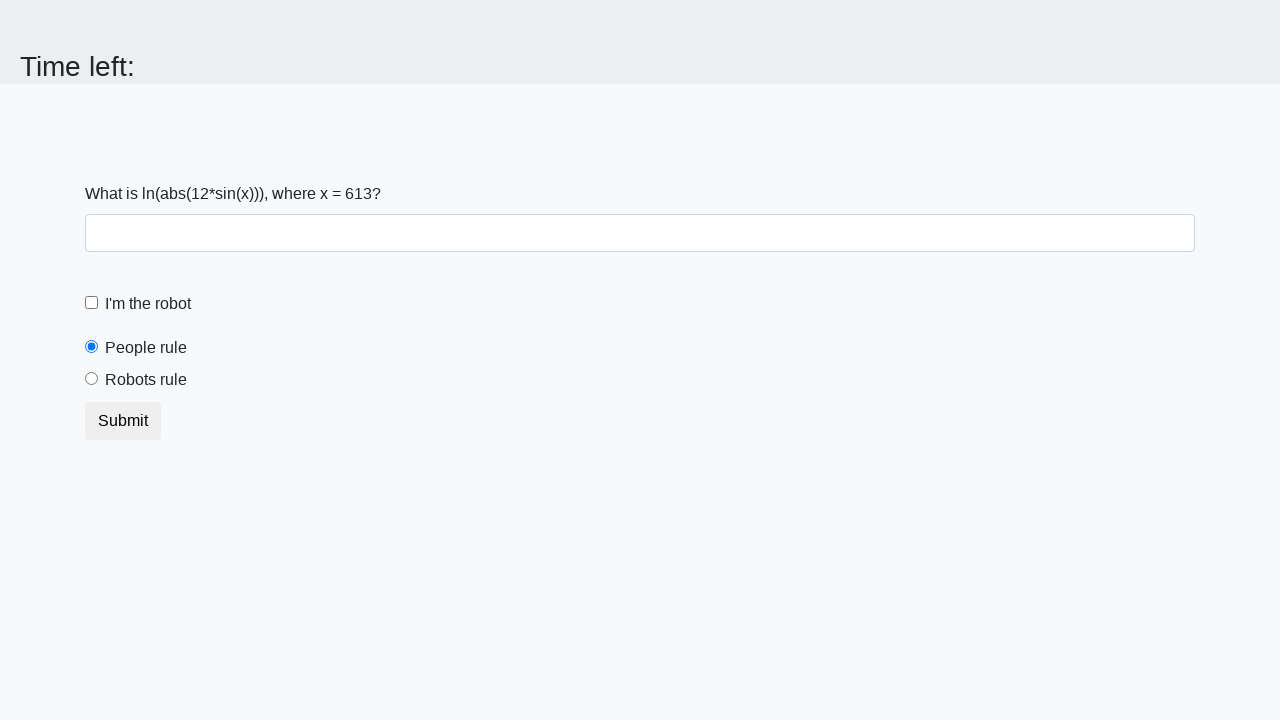

Located people radio button element
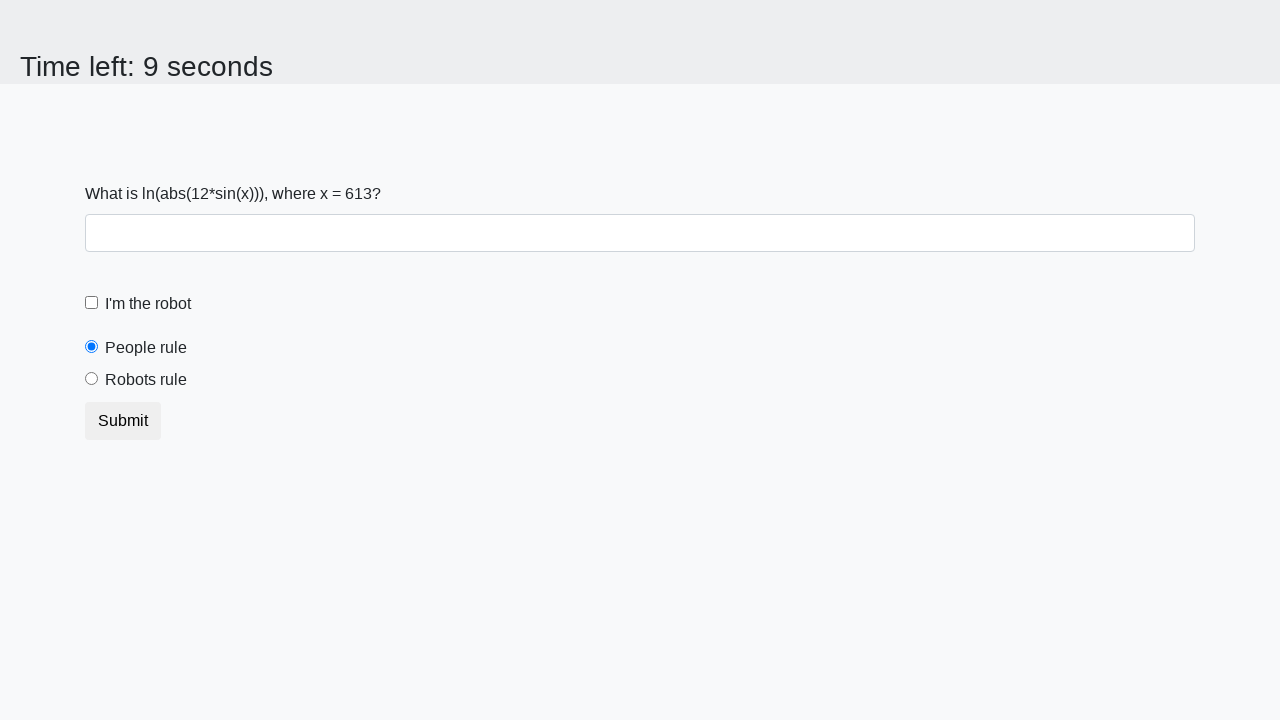

Verified people radio button is selected by default
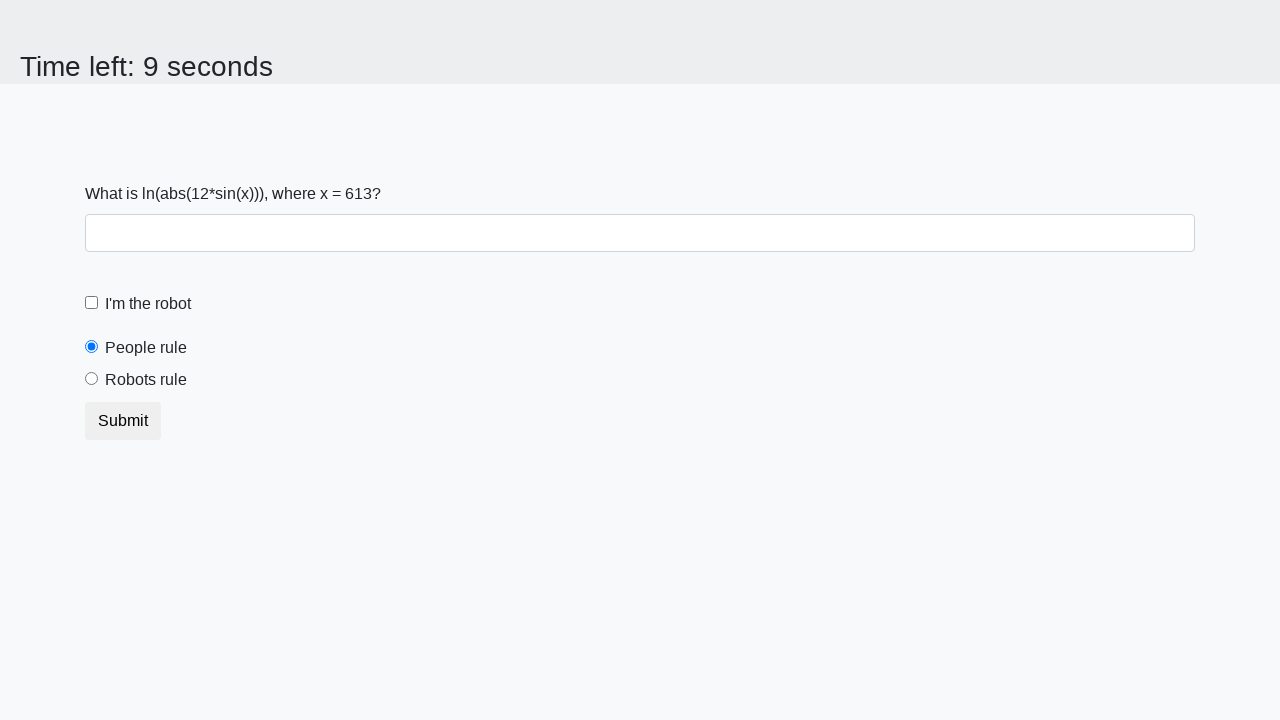

Located robots radio button element
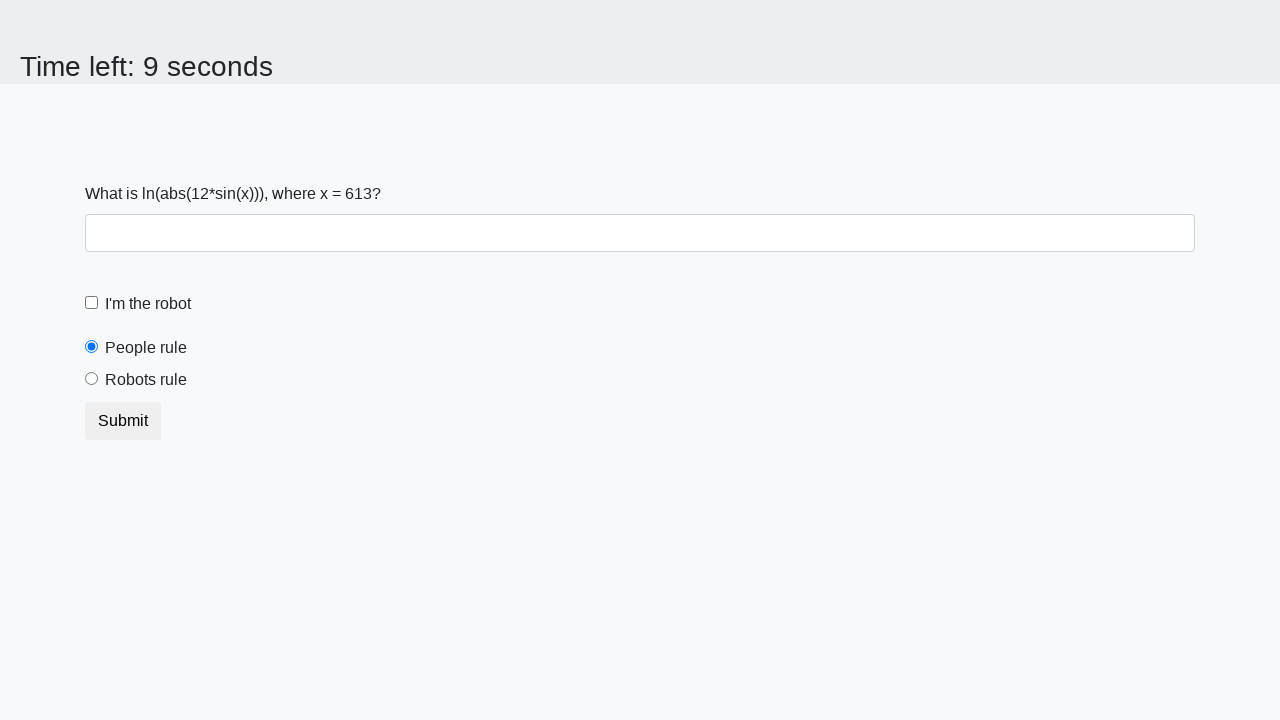

Verified robots radio button is not selected
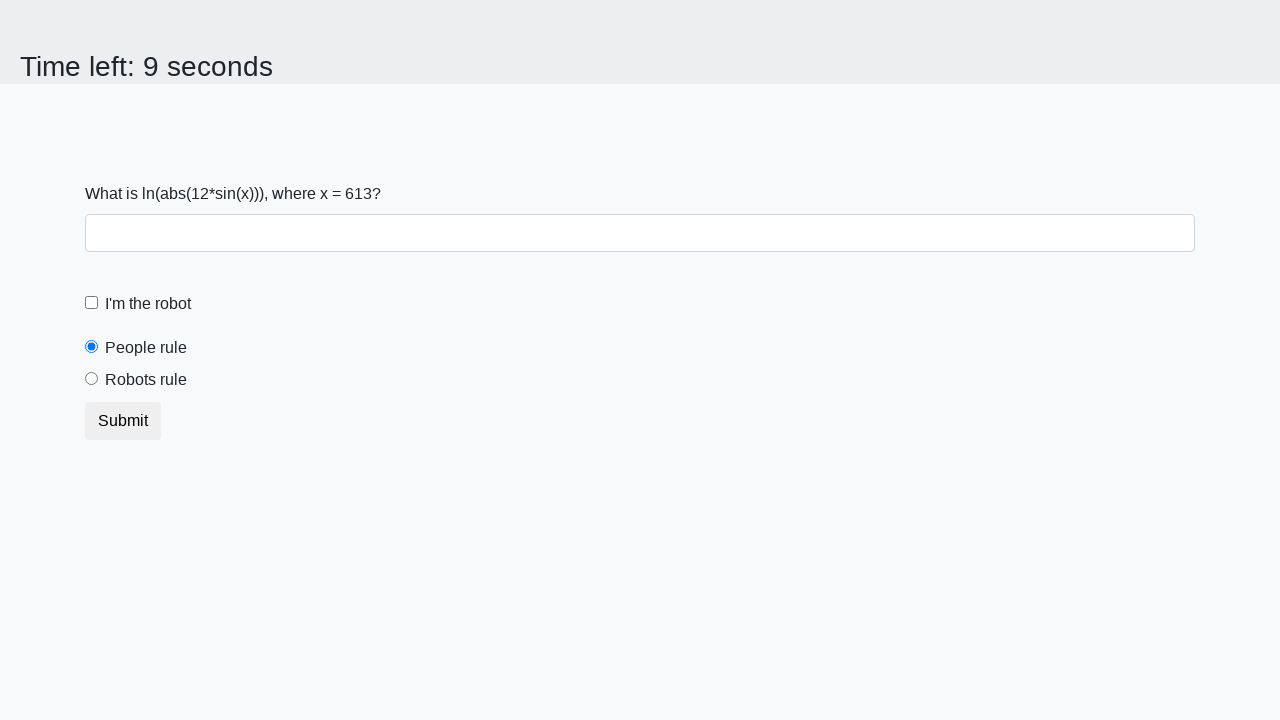

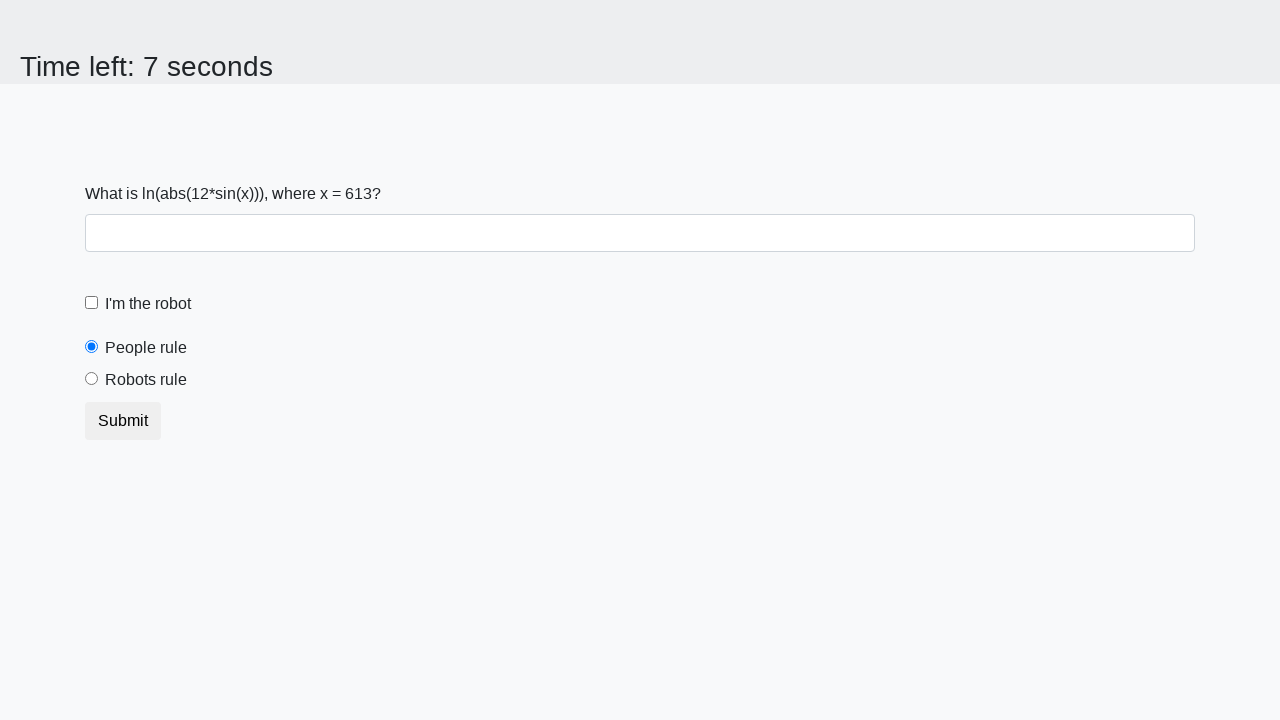